Tests page scrolling functionality by scrolling to the bottom of the page and then using a scroll-up button to return to the top

Starting URL: https://automationexercise.com/

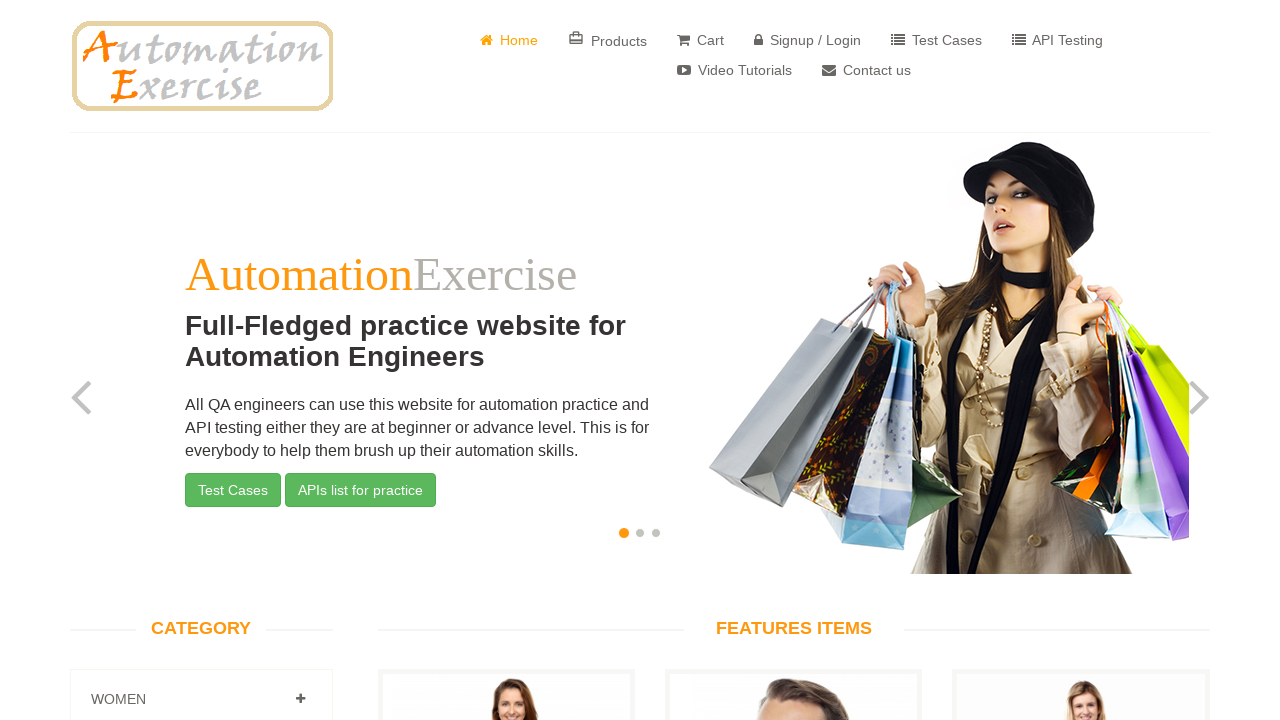

Scrolled to the bottom of the page
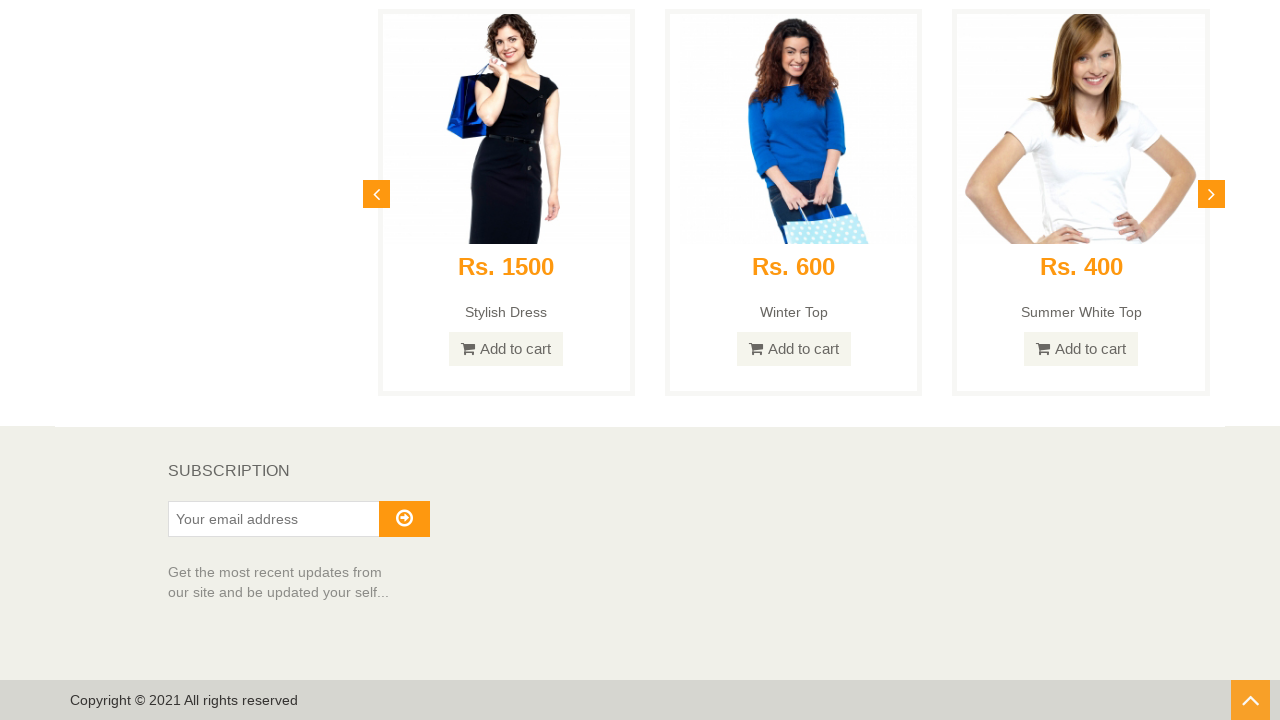

Scroll up button is now visible
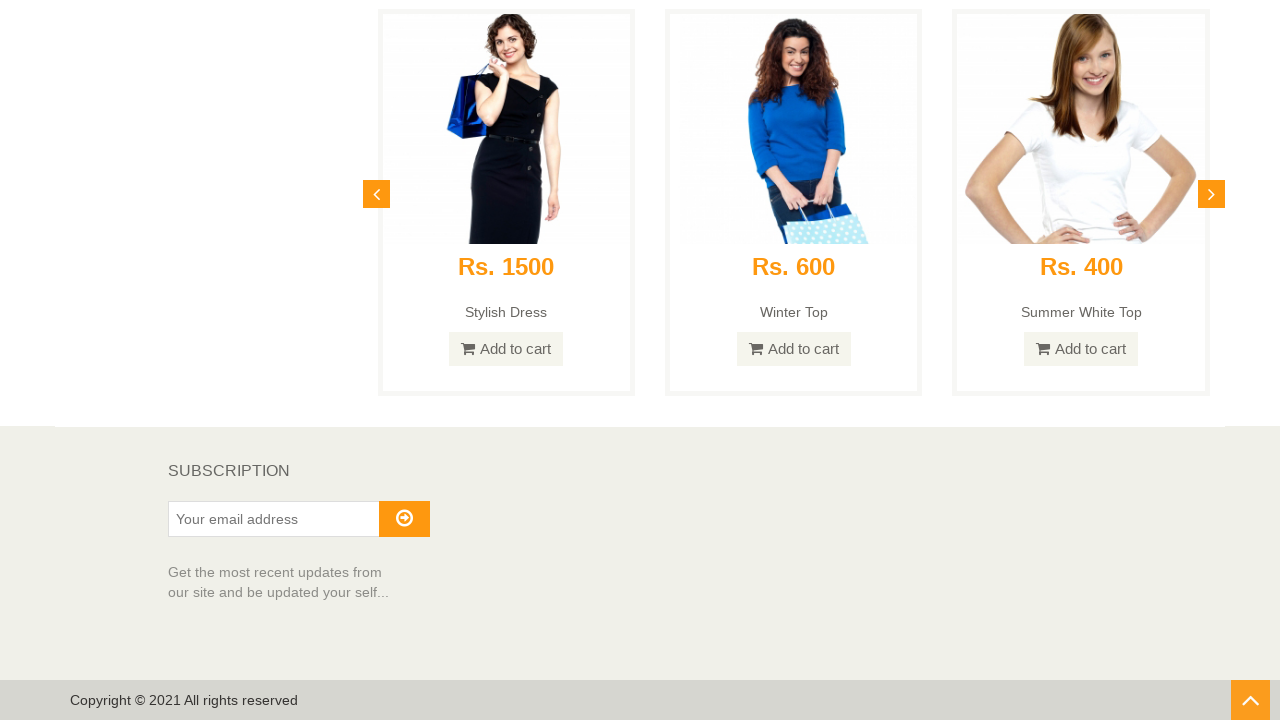

Clicked the scroll up button at (1250, 700) on #scrollUp
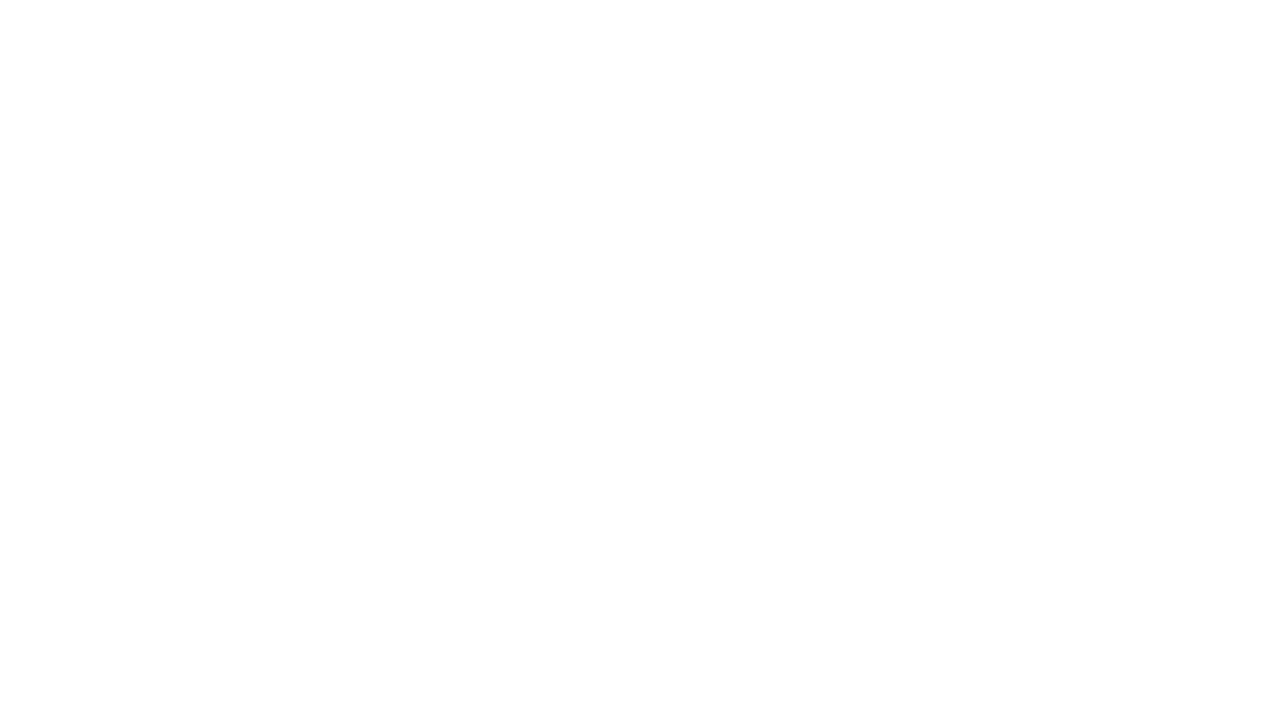

Logo at top is visible - page scrolled back to top successfully
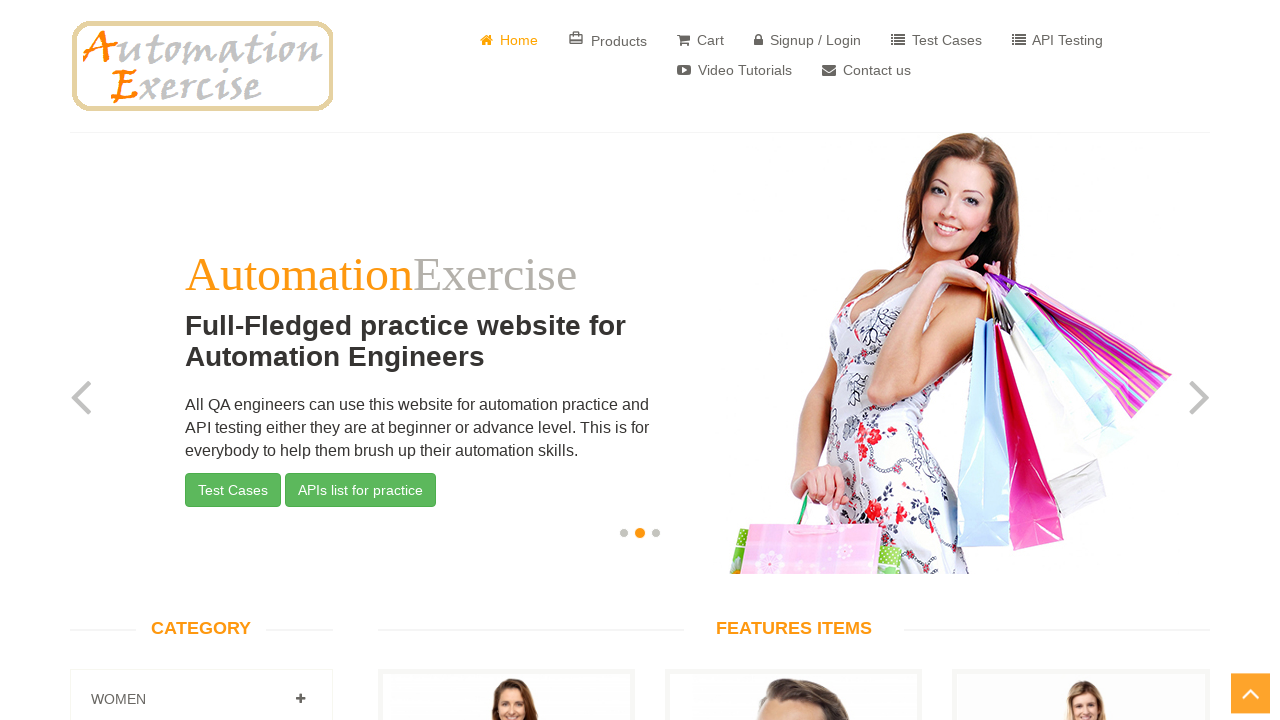

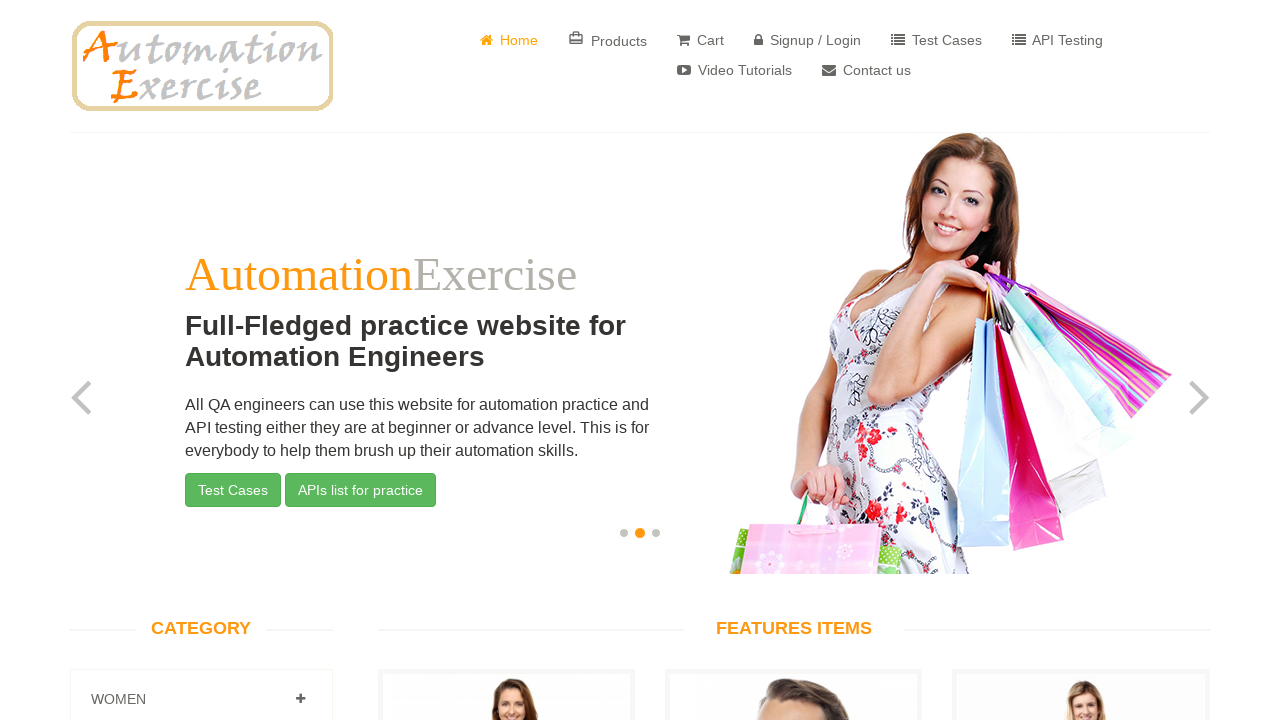